Tests simple JavaScript alert box handling by clicking a button that triggers an alert, then accepting the alert dialog.

Starting URL: https://seleniumautomationpractice.blogspot.com/2018/01/blog-post.html

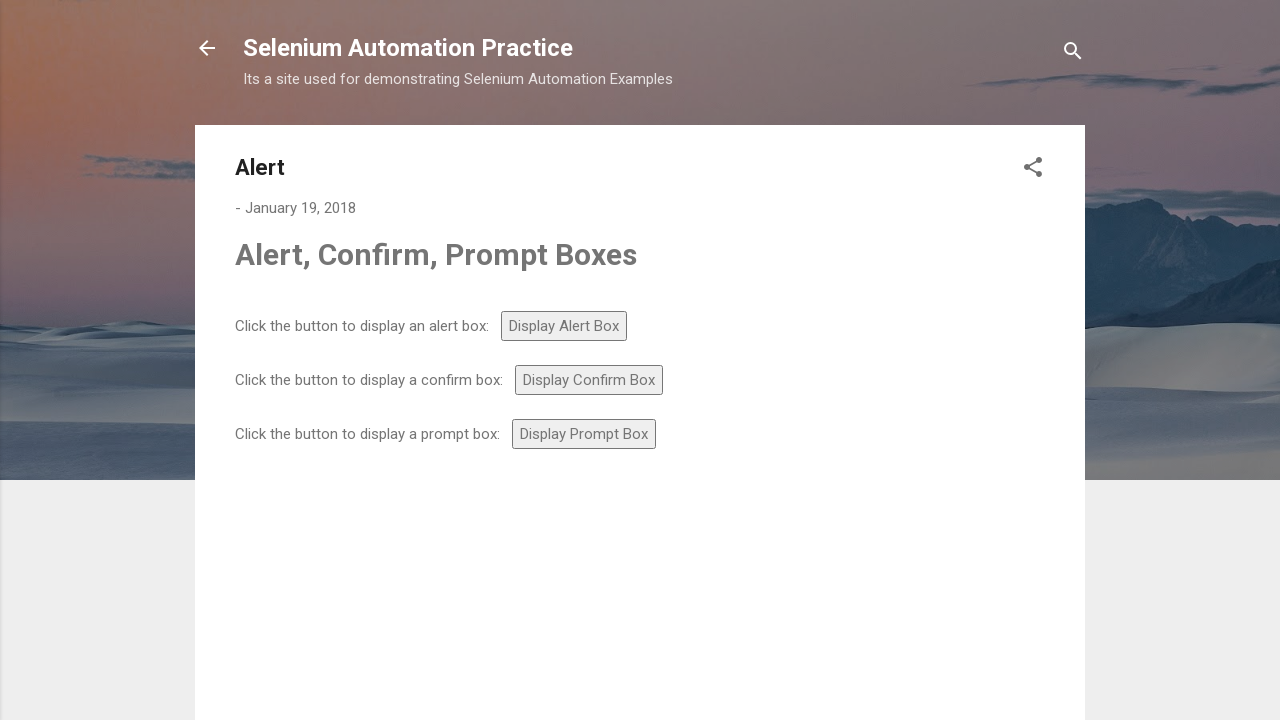

Clicked alert button to trigger the alert dialog at (564, 326) on #alert
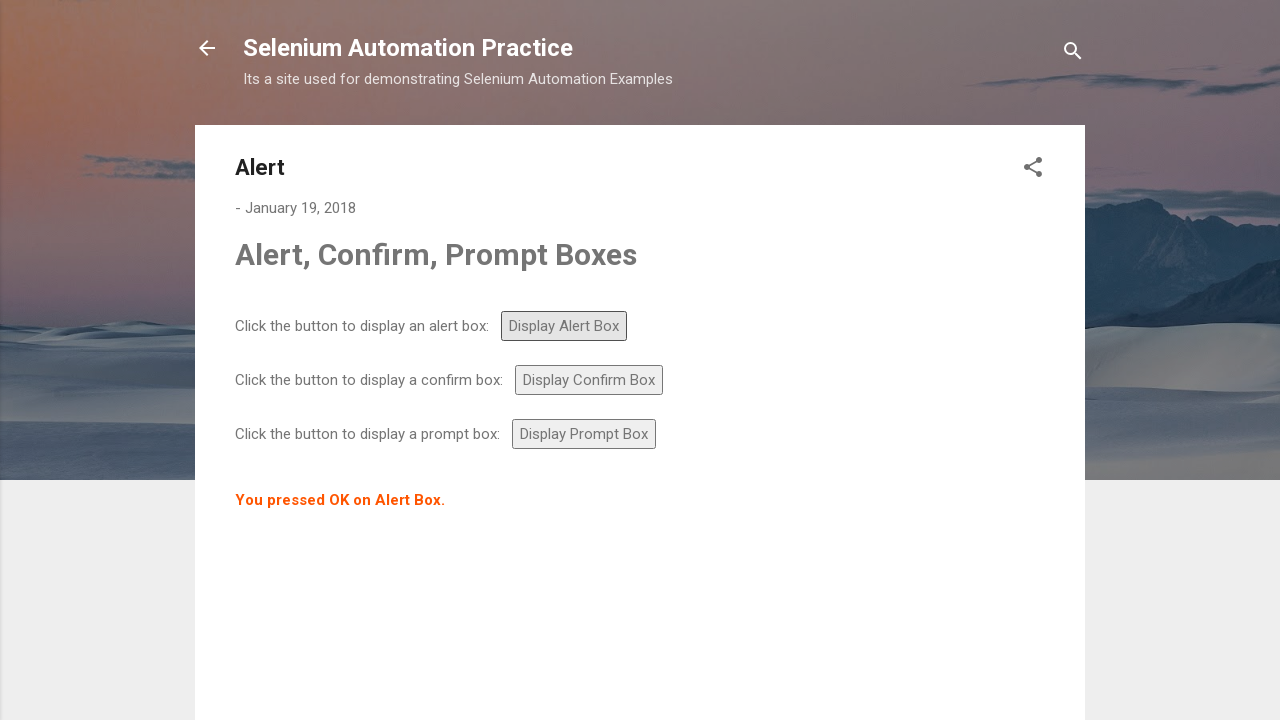

Set up dialog handler to accept alerts
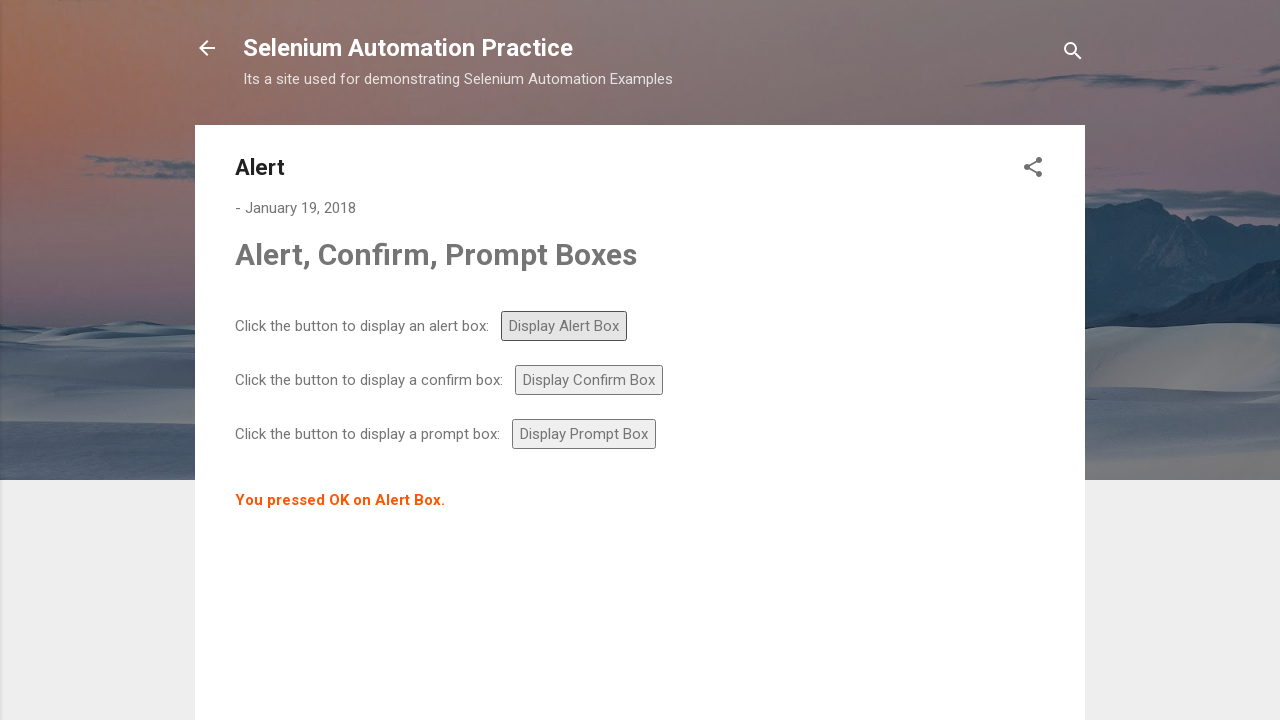

Registered dialog handler function
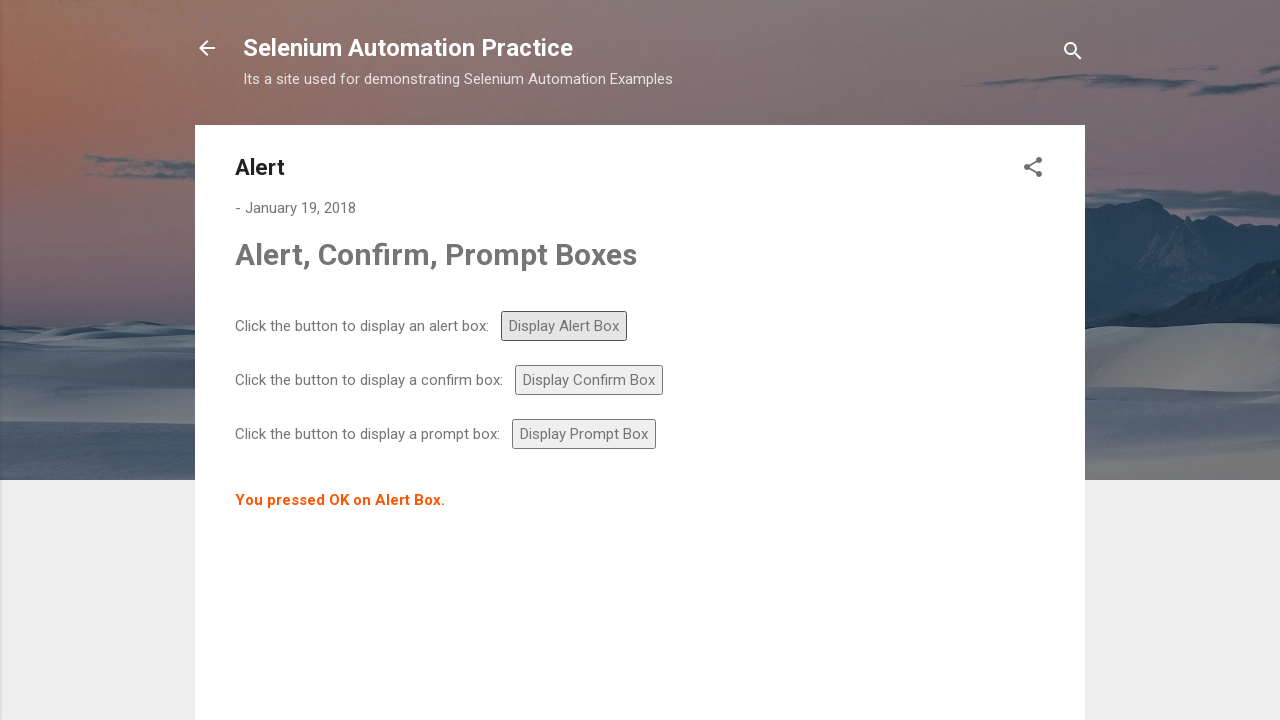

Clicked alert button to trigger the alert and handled dialog acceptance at (564, 326) on #alert
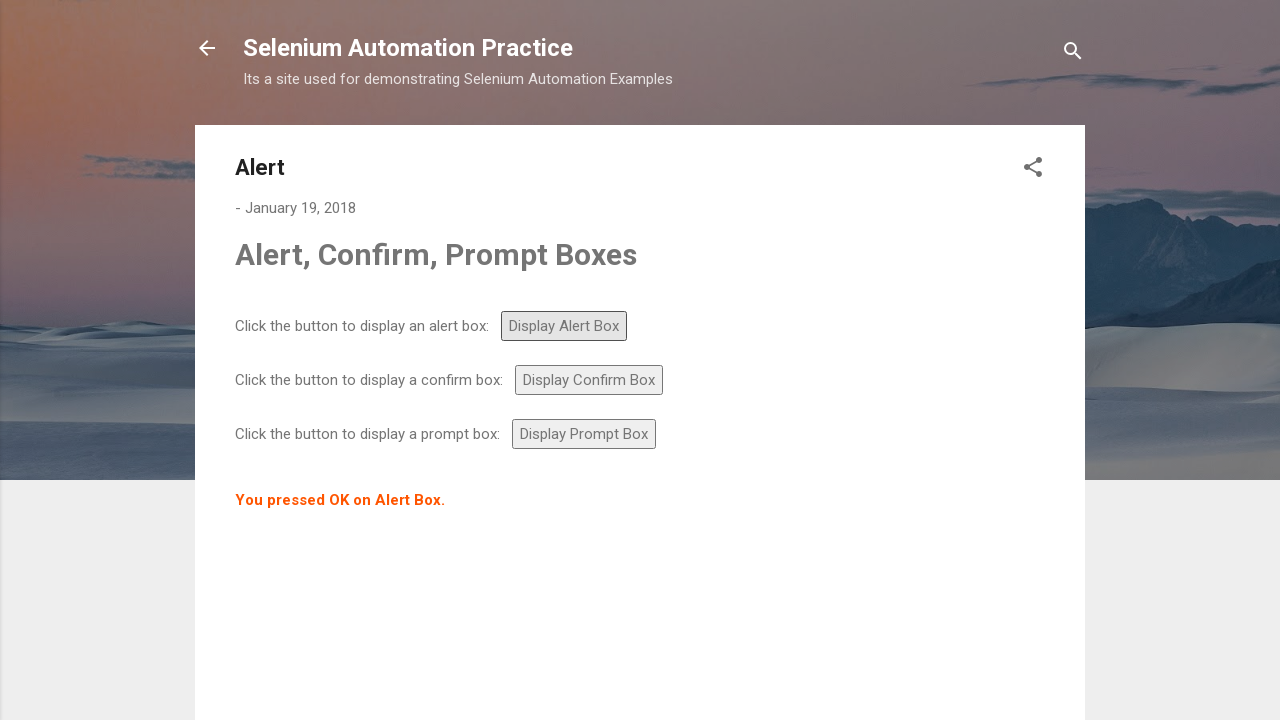

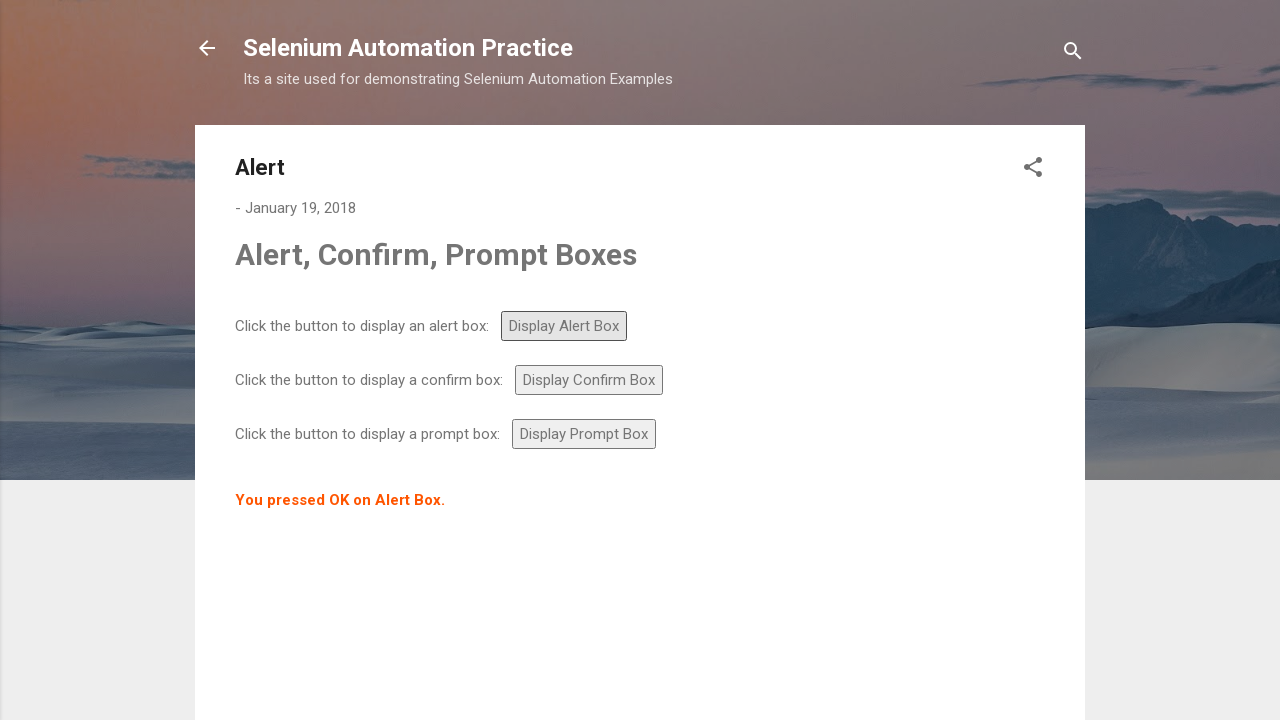